Tests JavaScript alert handling functionality by clicking buttons that trigger different types of alerts (simple, timed, confirm, and prompt dialogs) and accepting/dismissing them.

Starting URL: https://demoqa.com/alerts

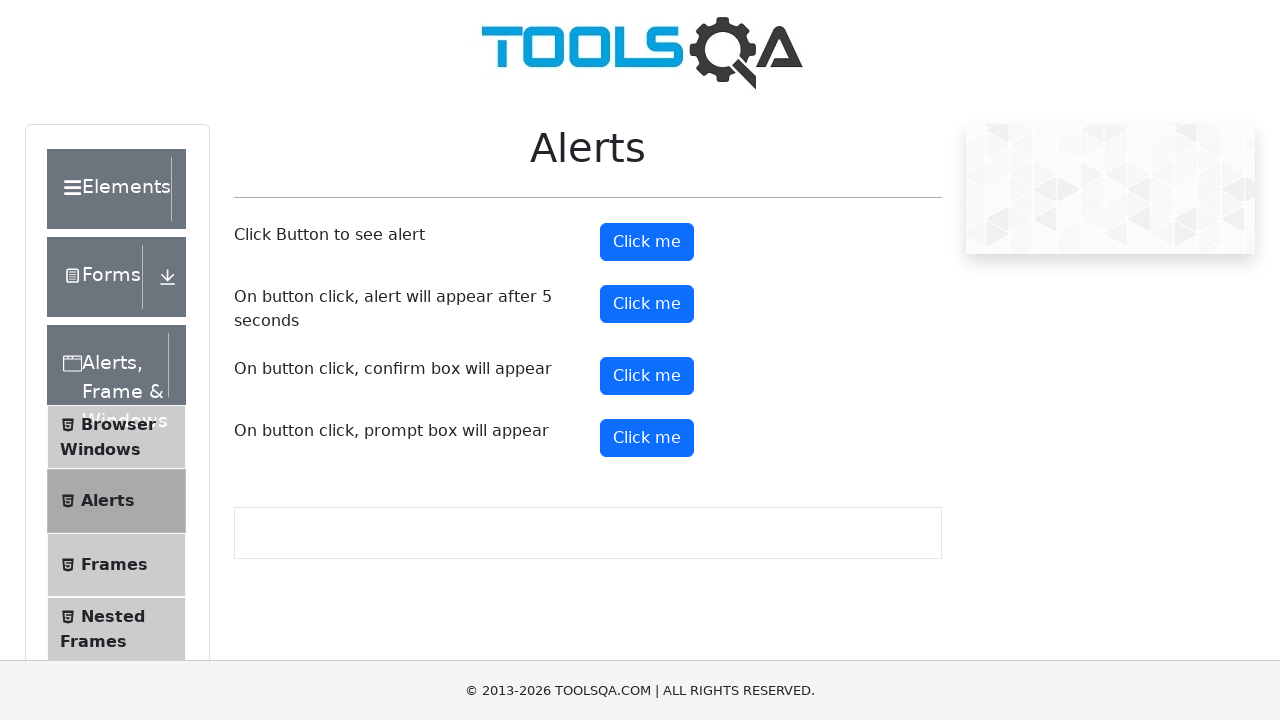

Clicked the simple alert button at (647, 242) on button#alertButton
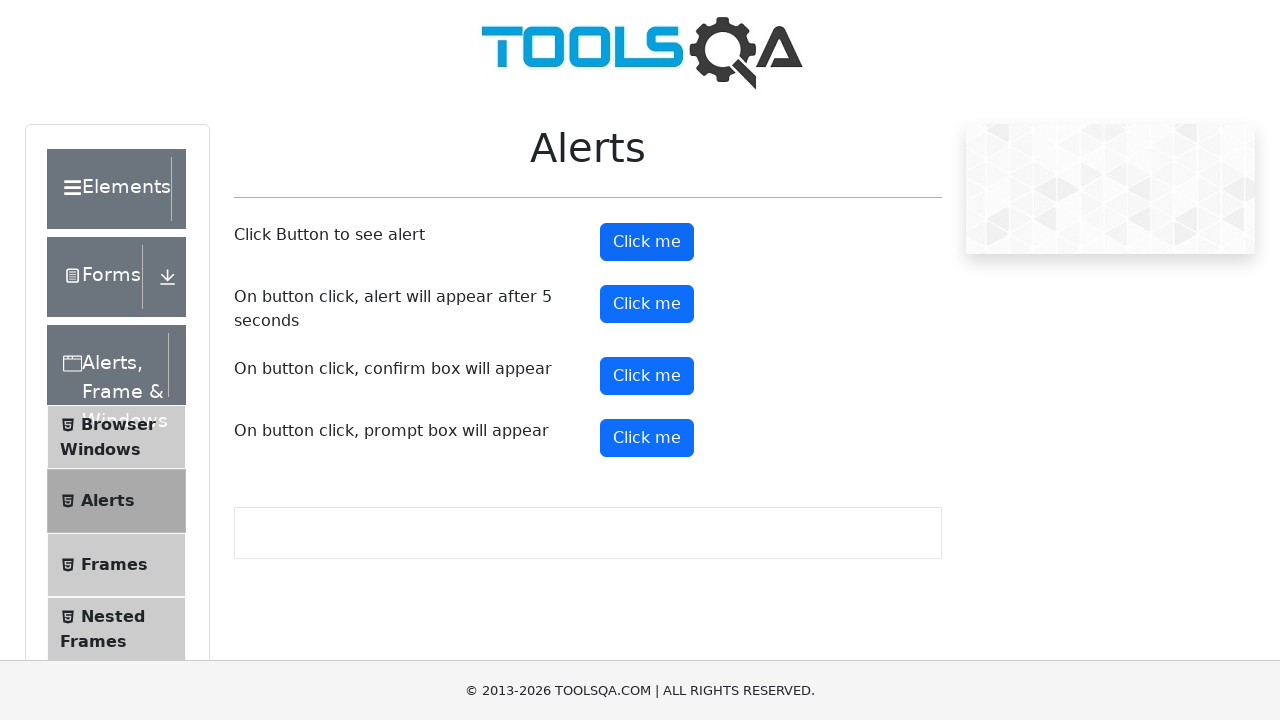

Set up dialog handler to accept alerts
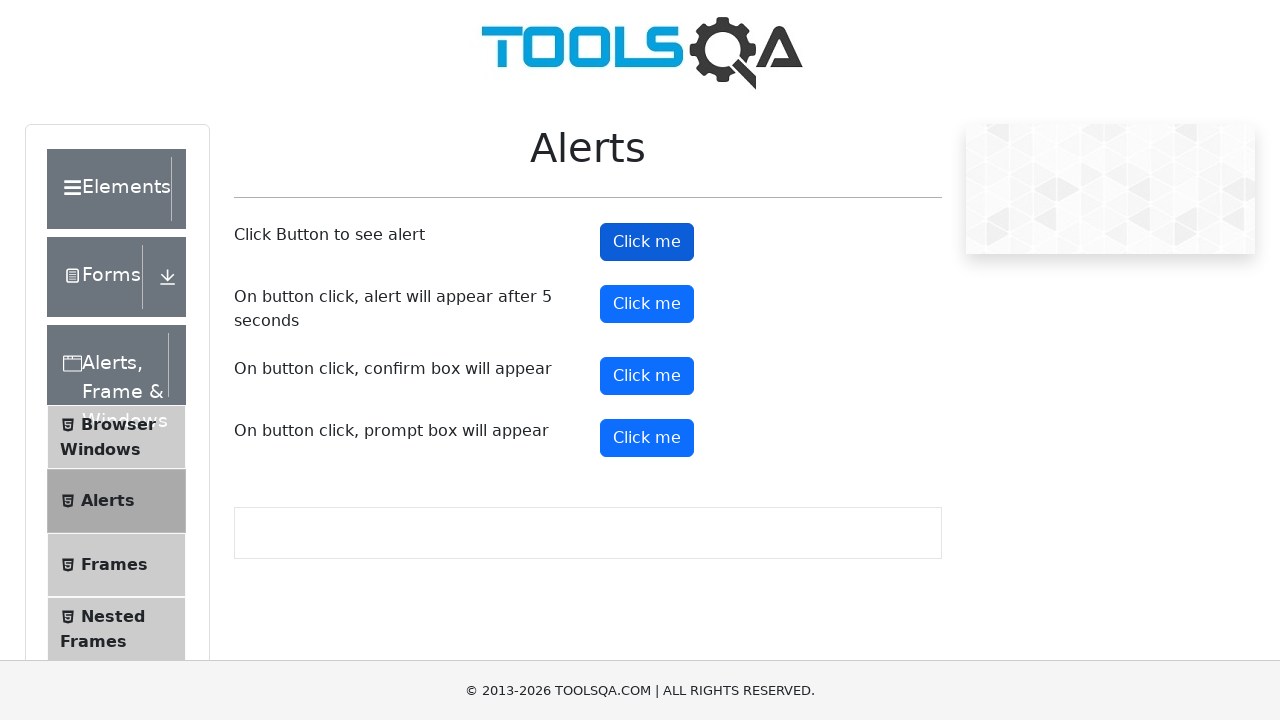

Clicked the timer alert button at (647, 304) on button#timerAlertButton
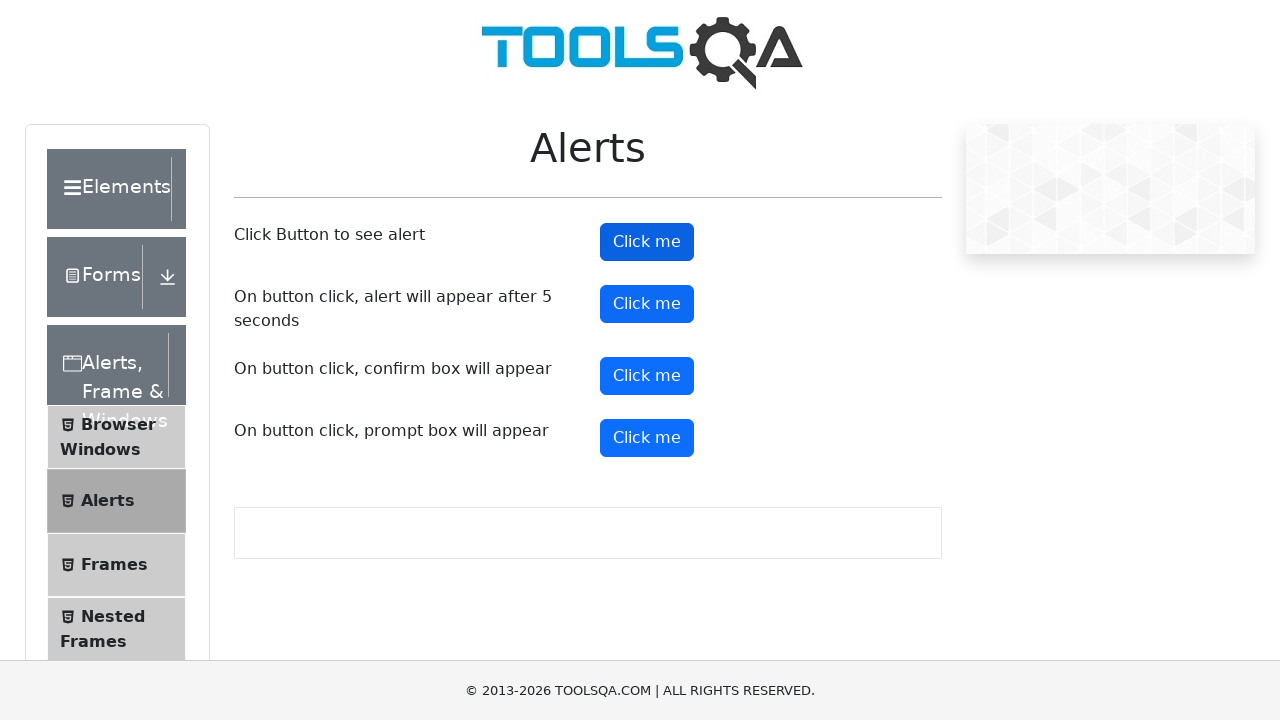

Waited 6 seconds for the timed alert to appear and be accepted
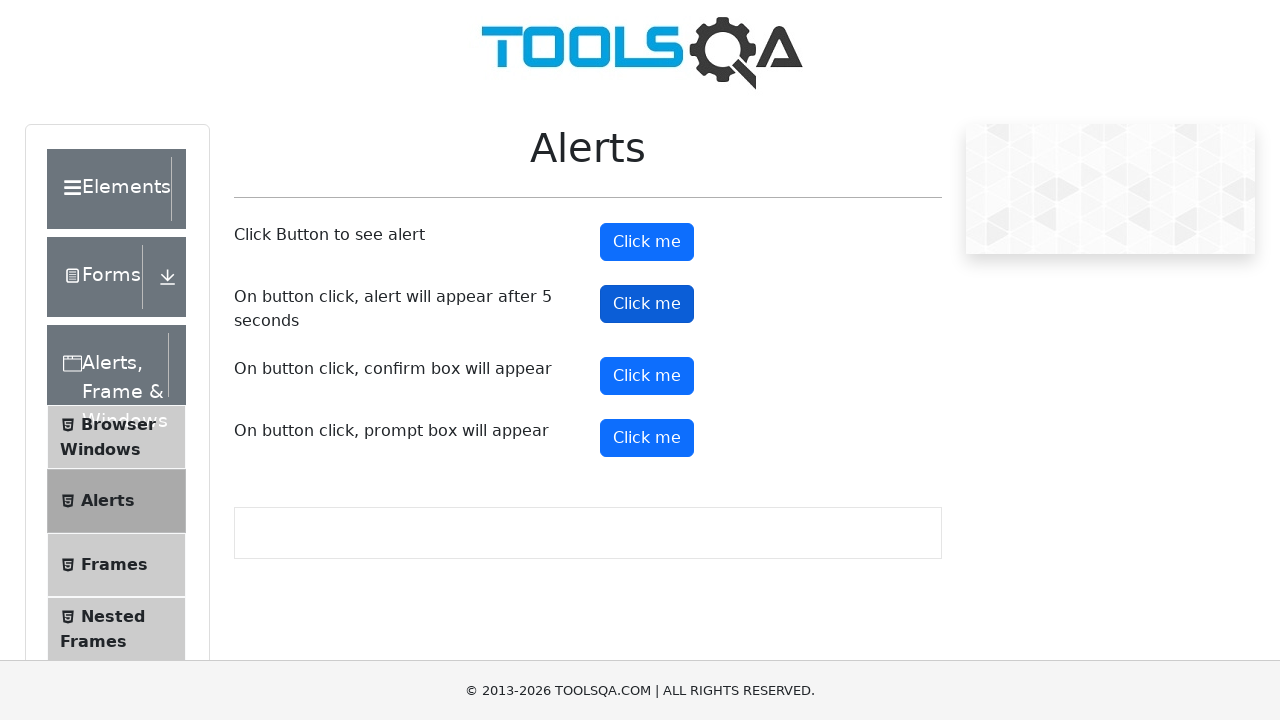

Clicked the confirm button at (647, 376) on button#confirmButton
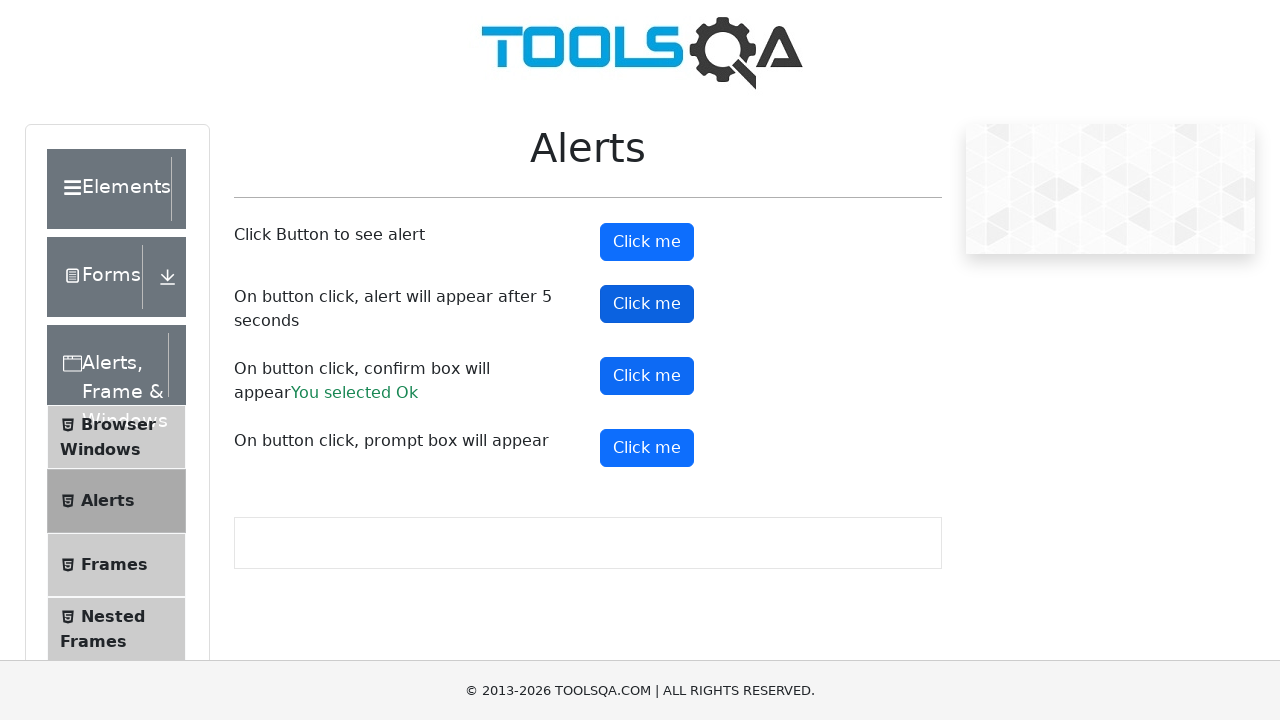

Confirm dialog was handled and result element appeared
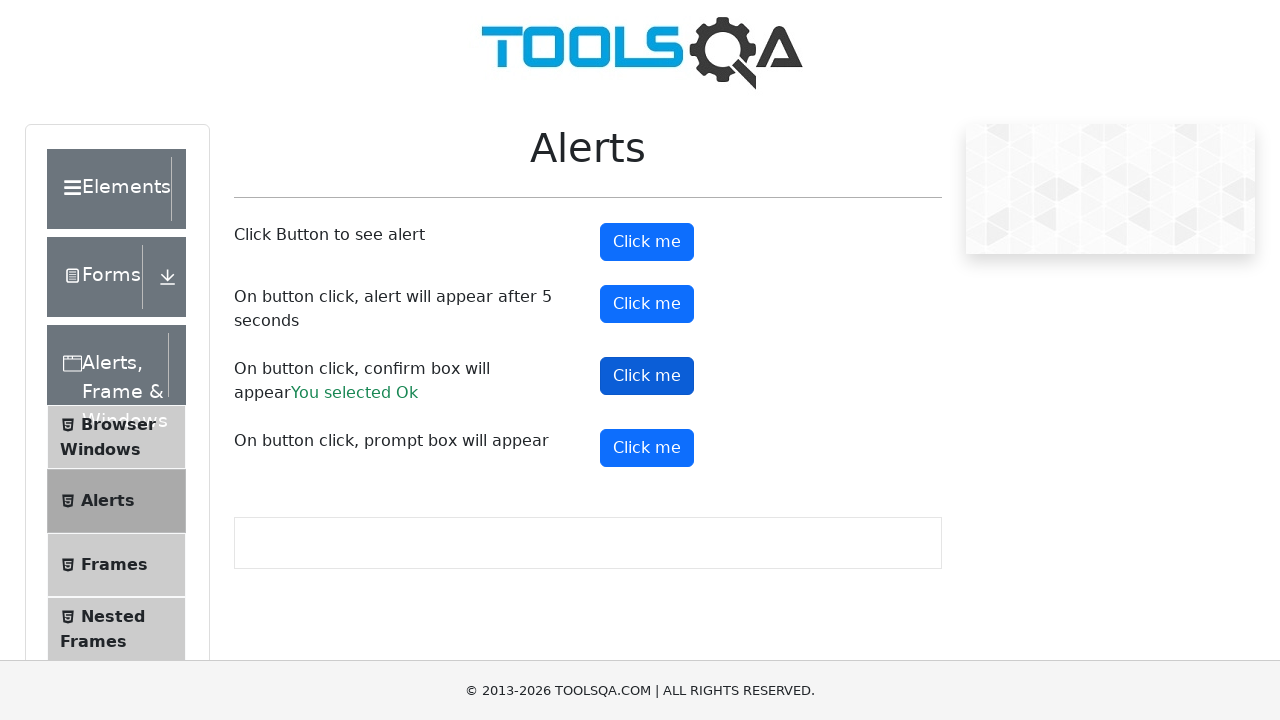

Clicked the prompt button using JavaScript
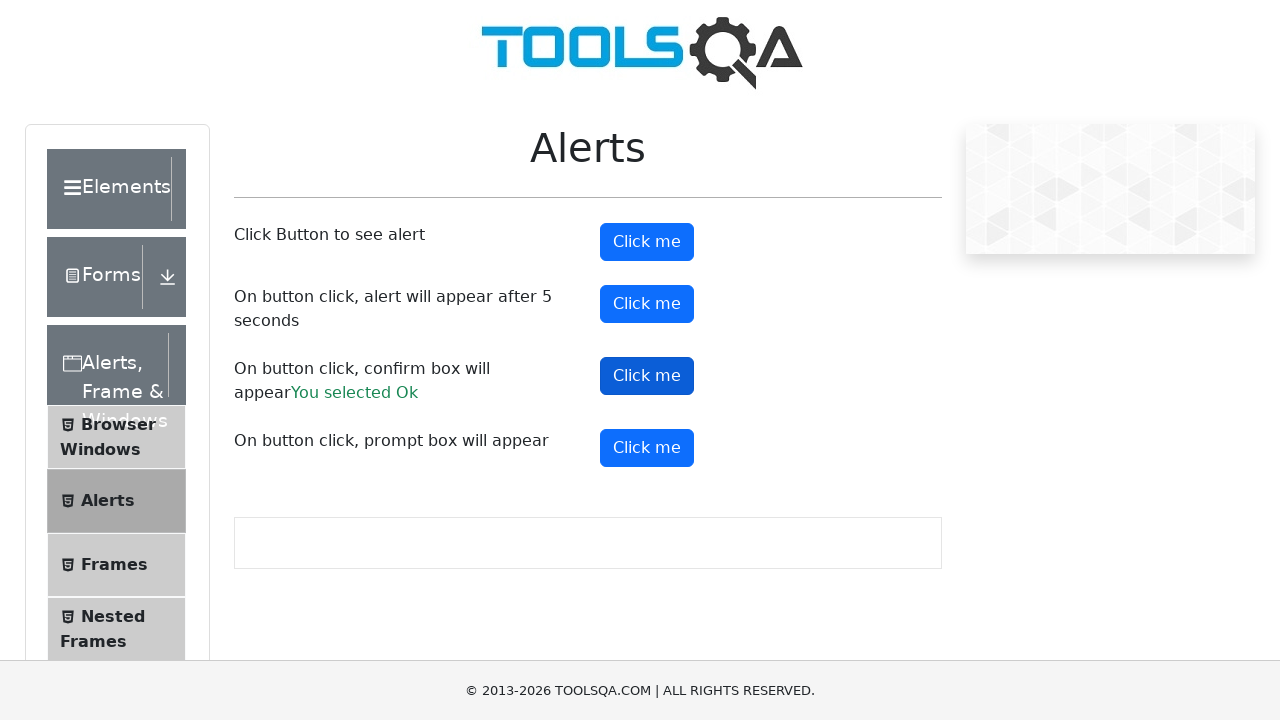

Waited 1 second for the prompt dialog to be handled
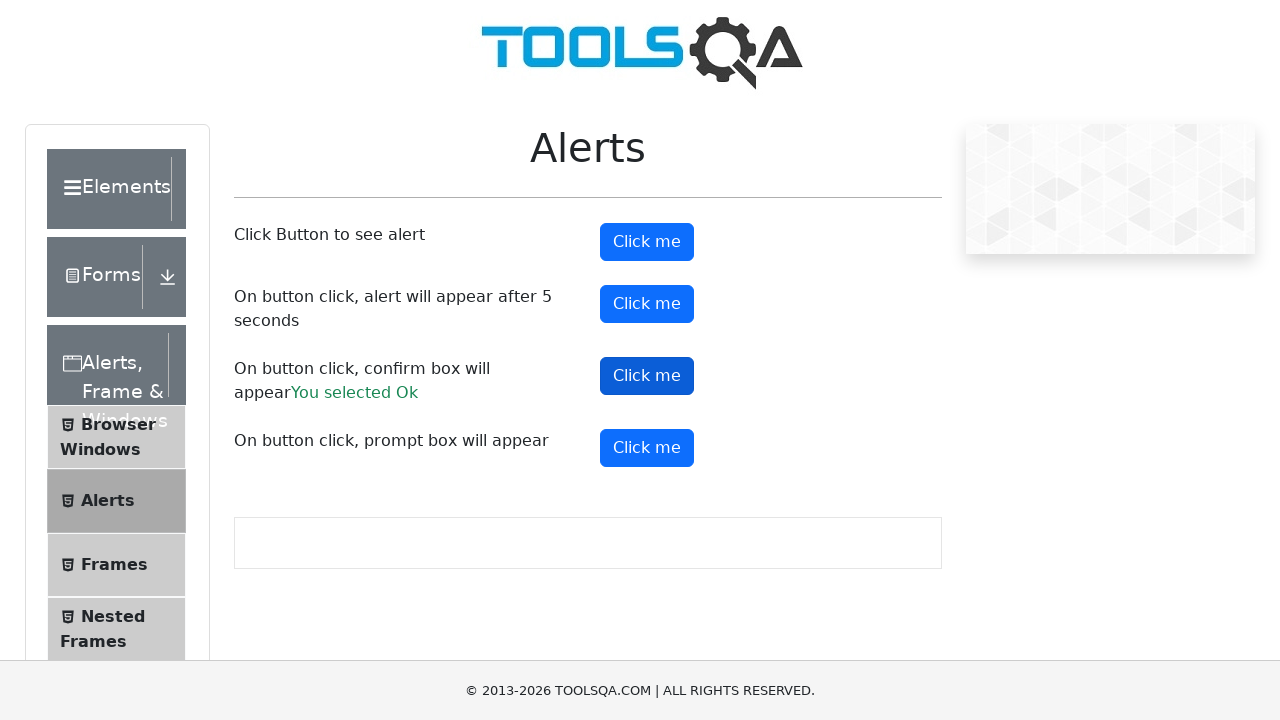

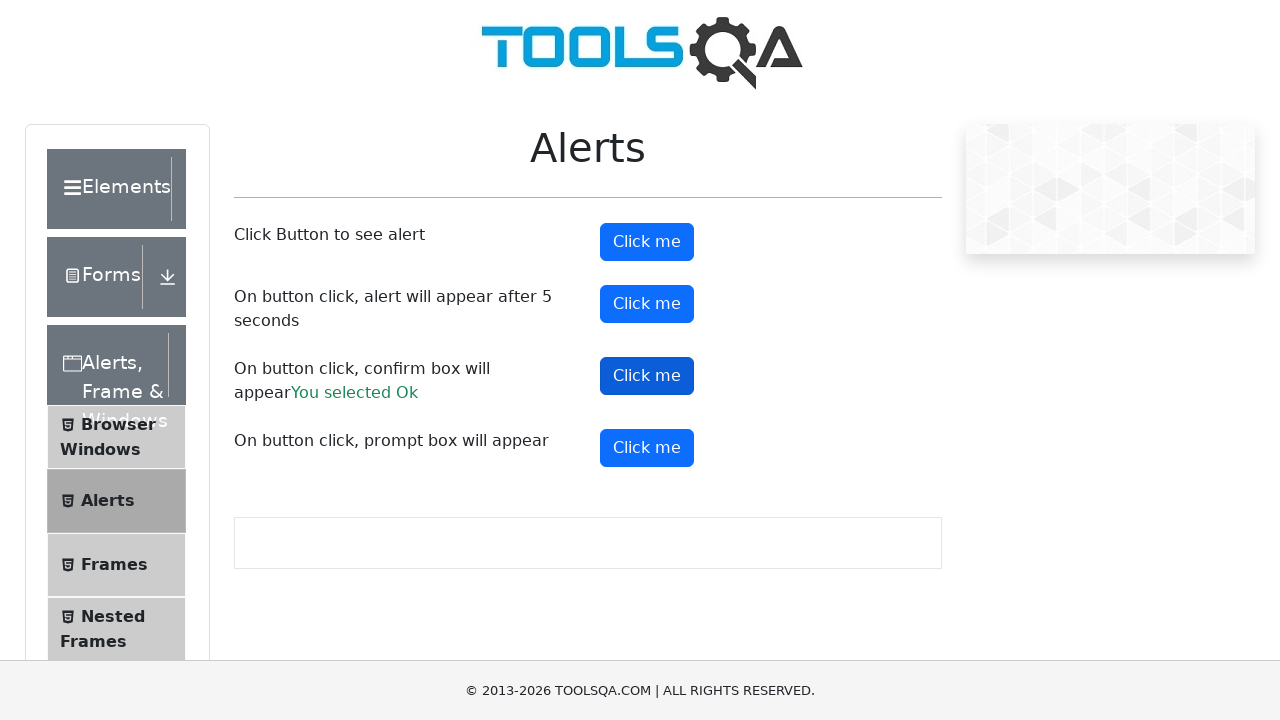